Navigates to Selenium documentation and verifies the page title

Starting URL: https://www.selenium.dev/documentation/en/webdriver/

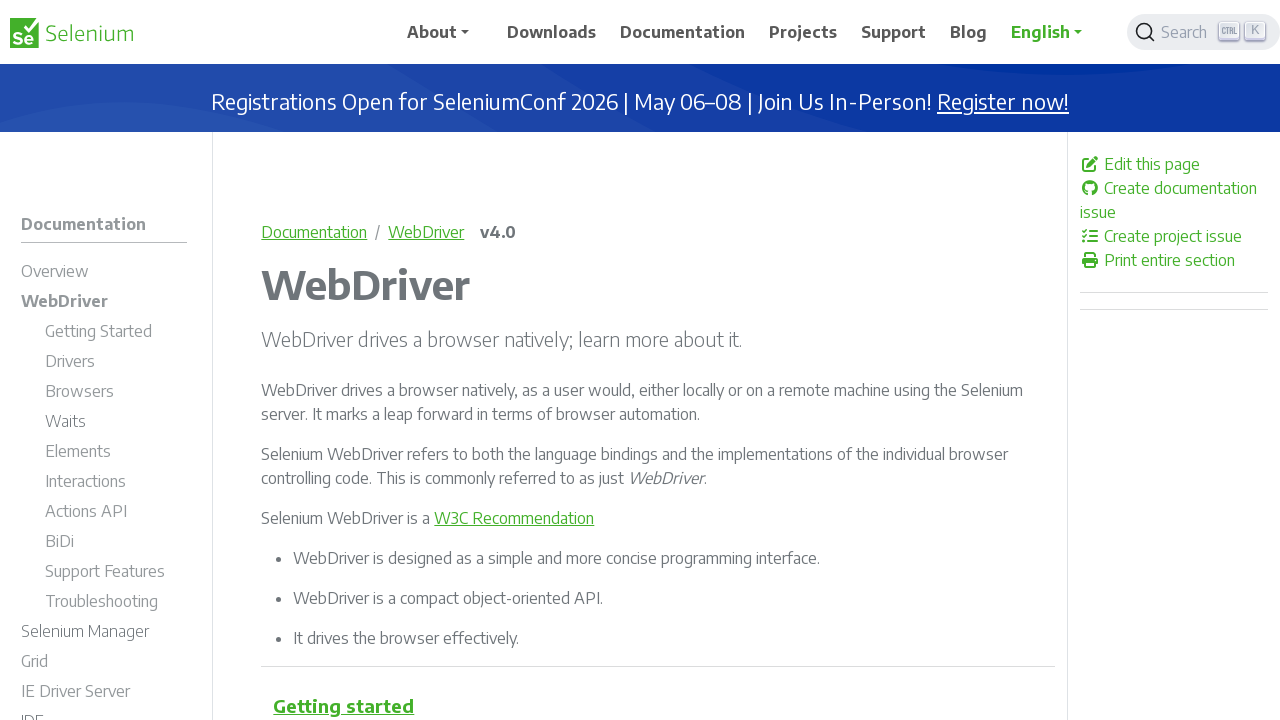

Navigated to Selenium WebDriver documentation page
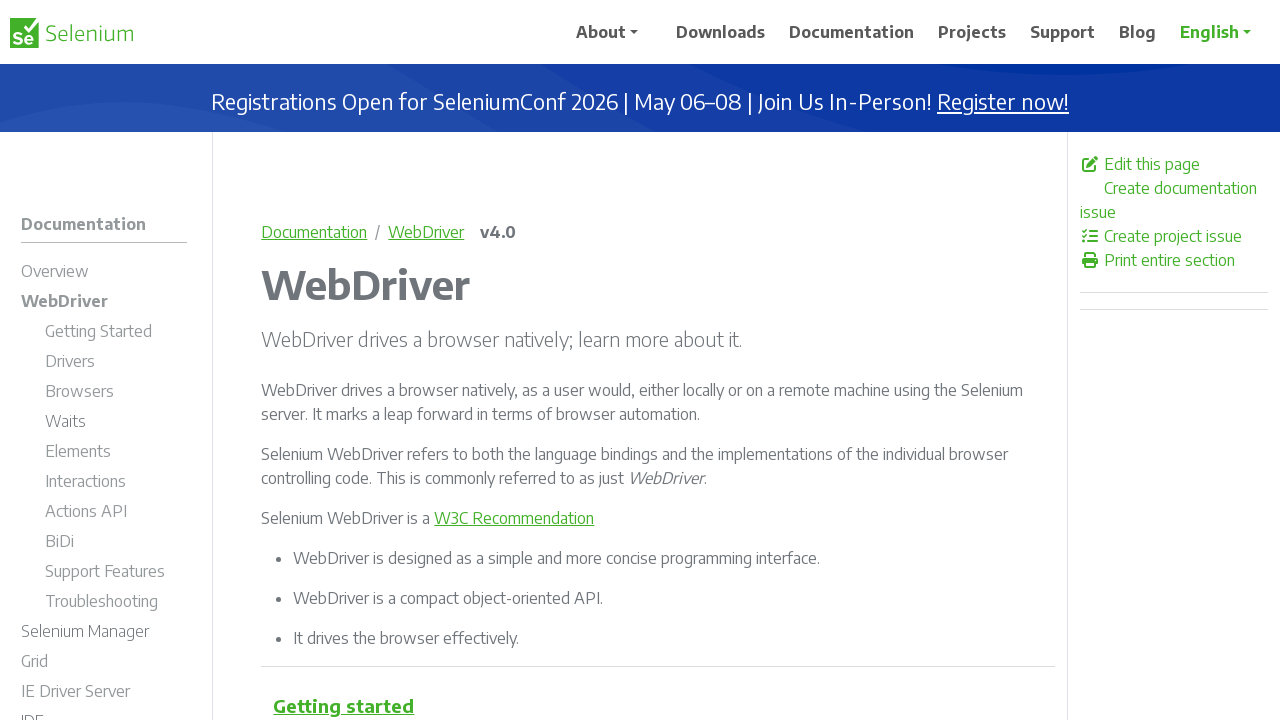

Retrieved page title
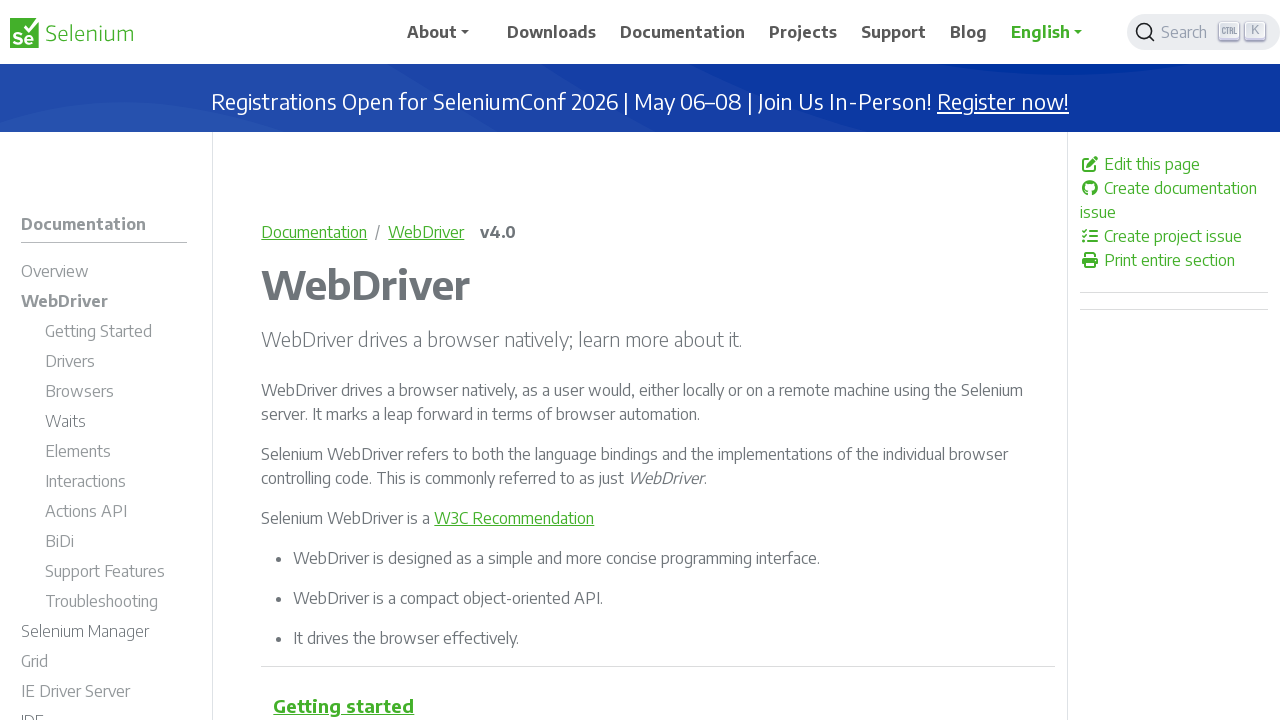

Verified page title is 'WebDriver | Selenium'
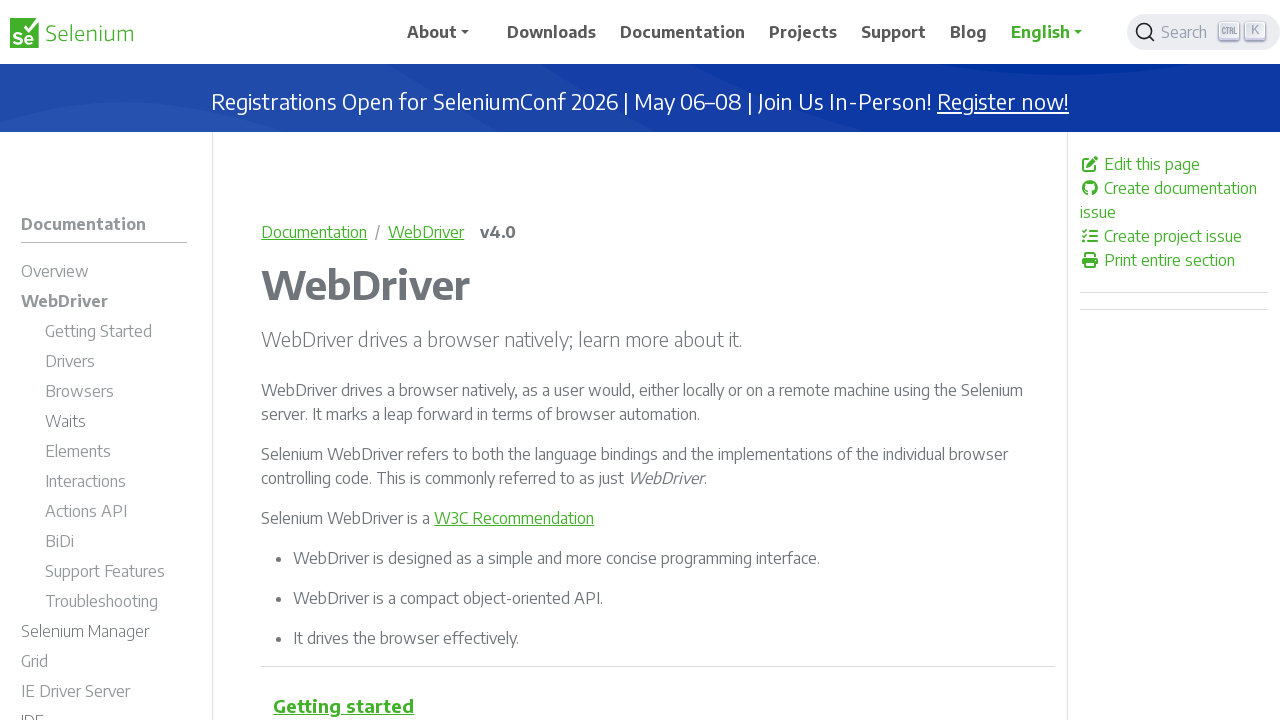

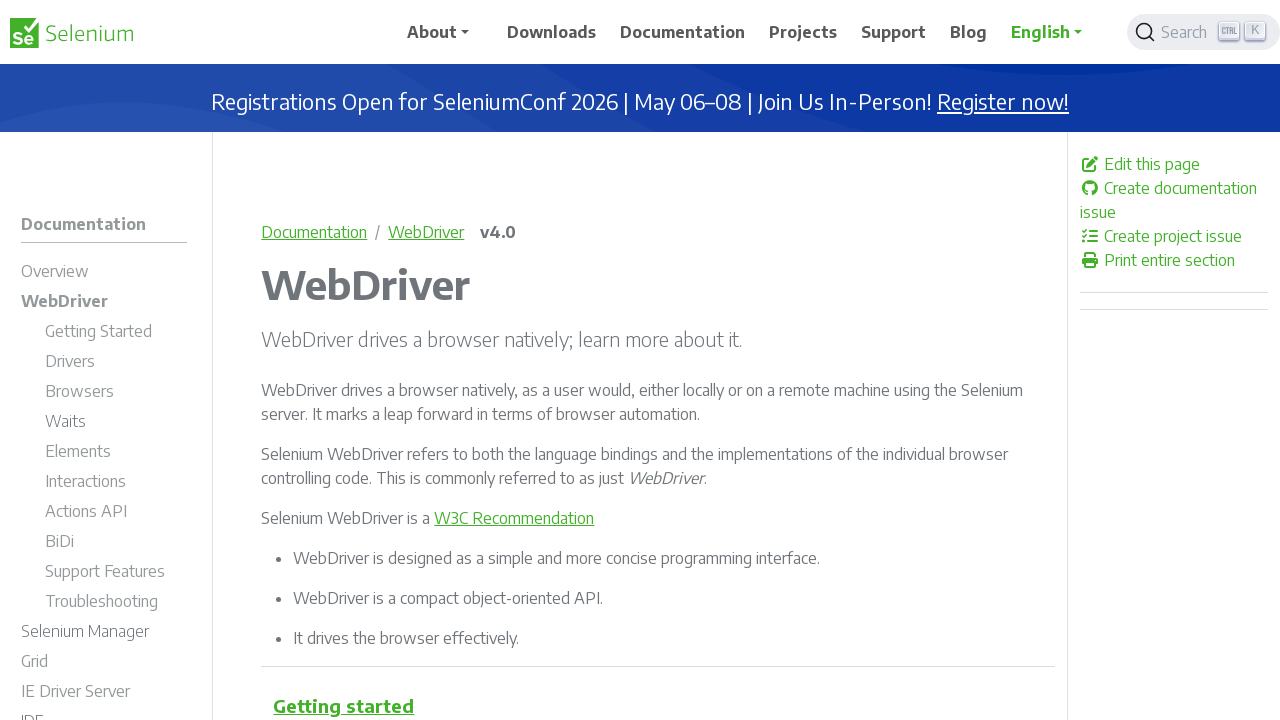